Tests form filling functionality by entering a first name and last name into input fields on a form page

Starting URL: https://formy-project.herokuapp.com/form

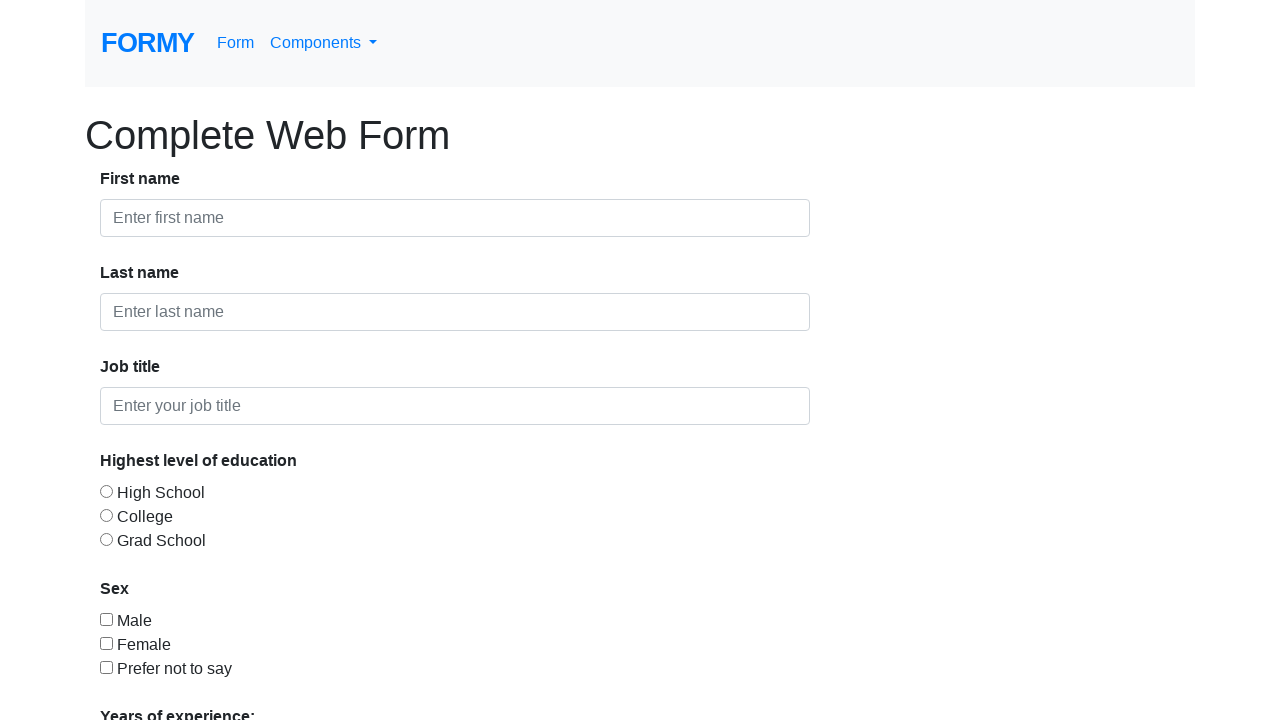

Filled first name input field with 'Matei' on input >> nth=0
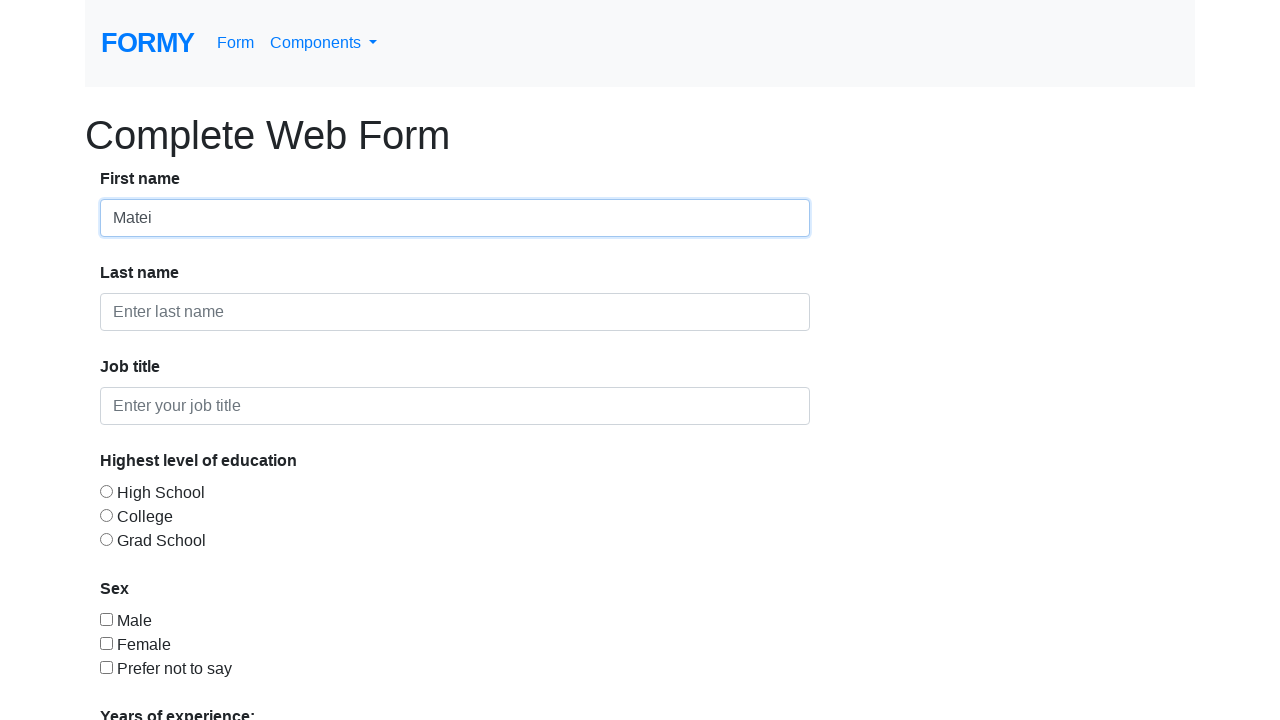

Filled last name input field with 'Alexandru Ioan Cuza' on input >> nth=1
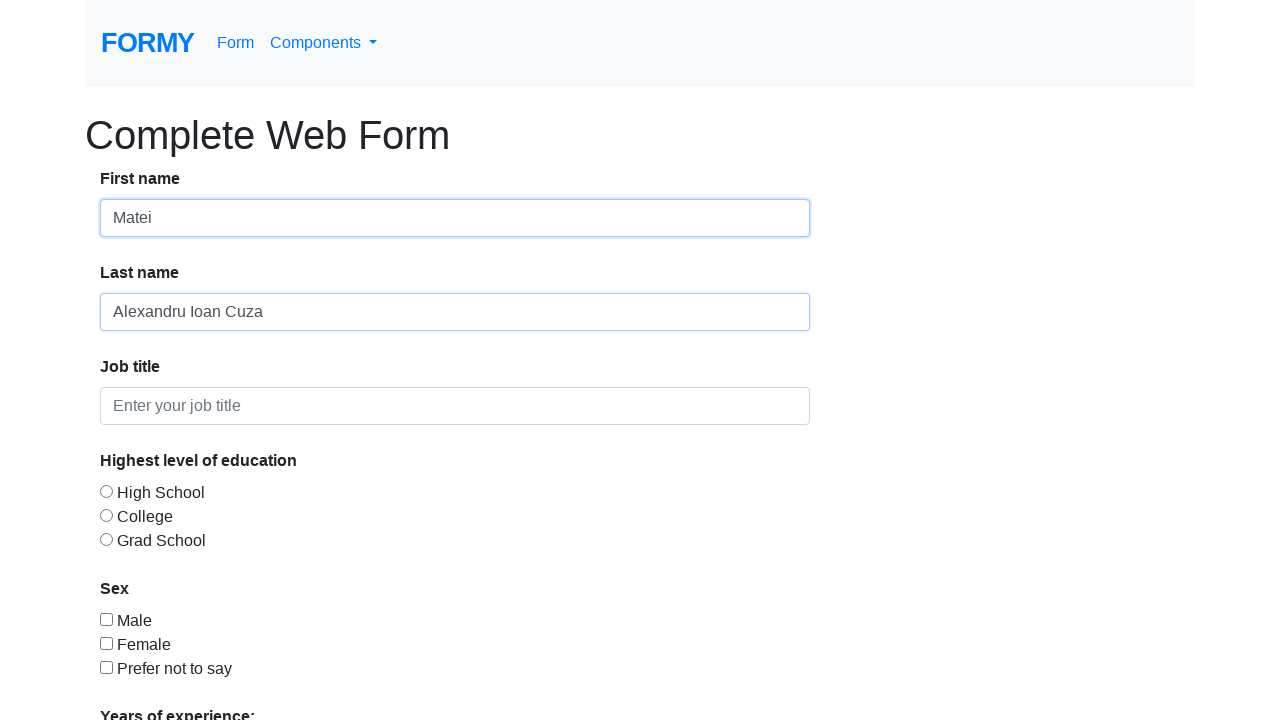

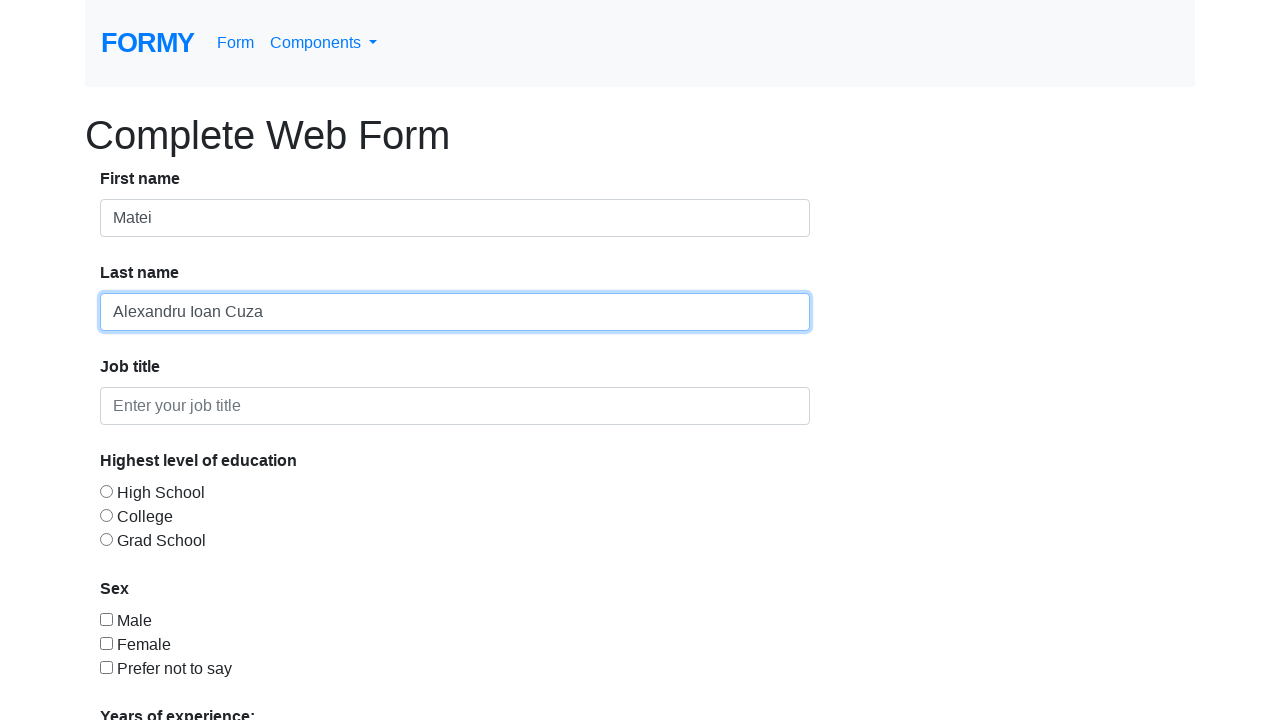